Navigates to a radio buttons practice page and selects the basketball radio button option

Starting URL: https://practice.expandtesting.com/radio-buttons

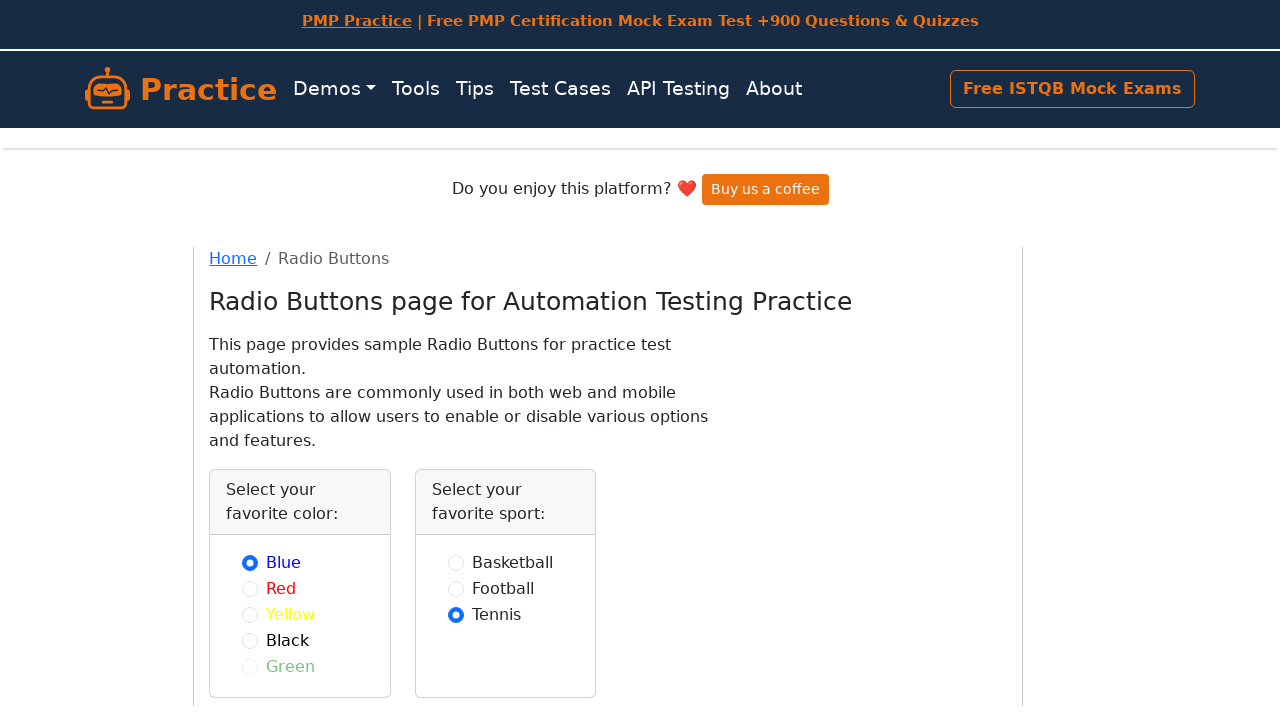

Navigated to radio buttons practice page
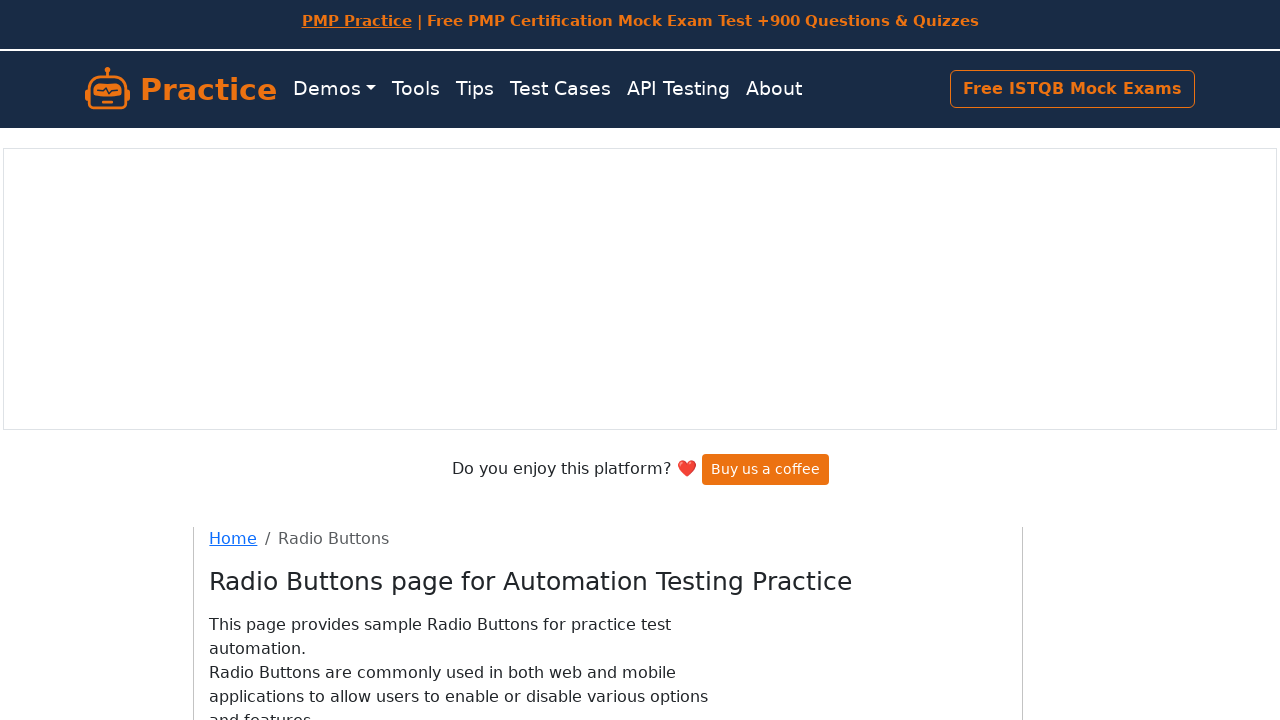

Selected basketball radio button option at (456, 400) on input#basketball
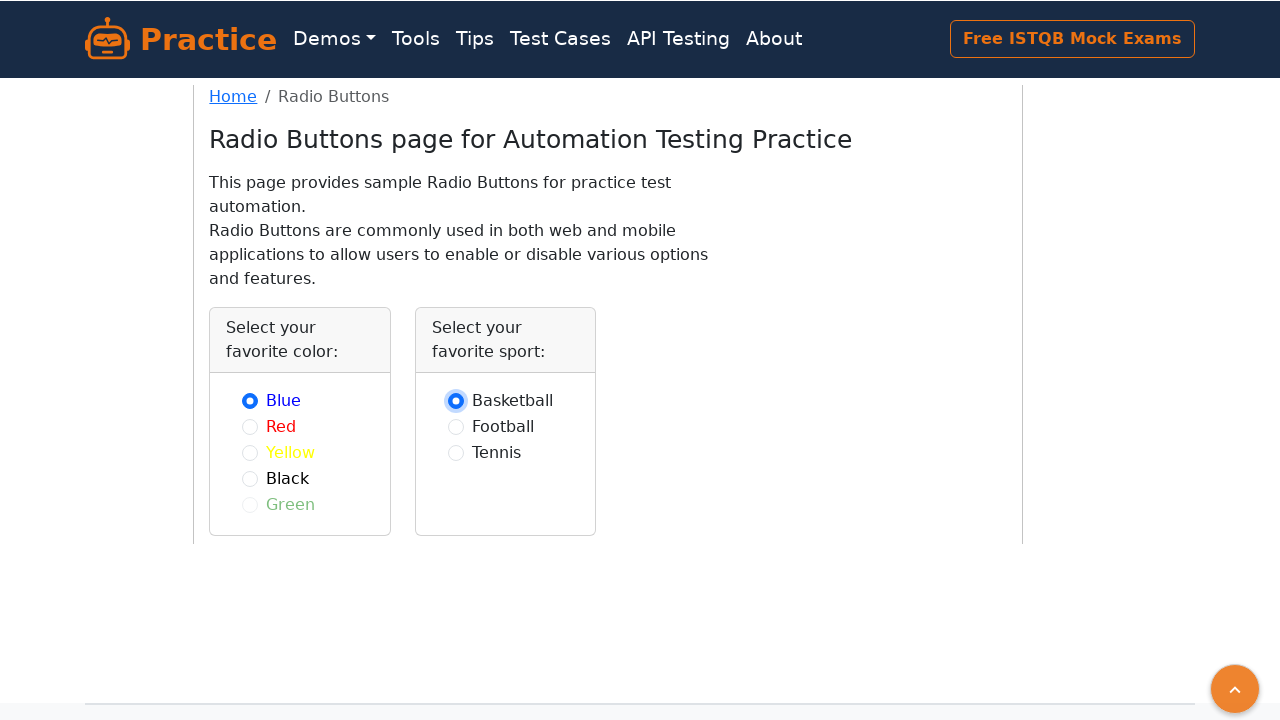

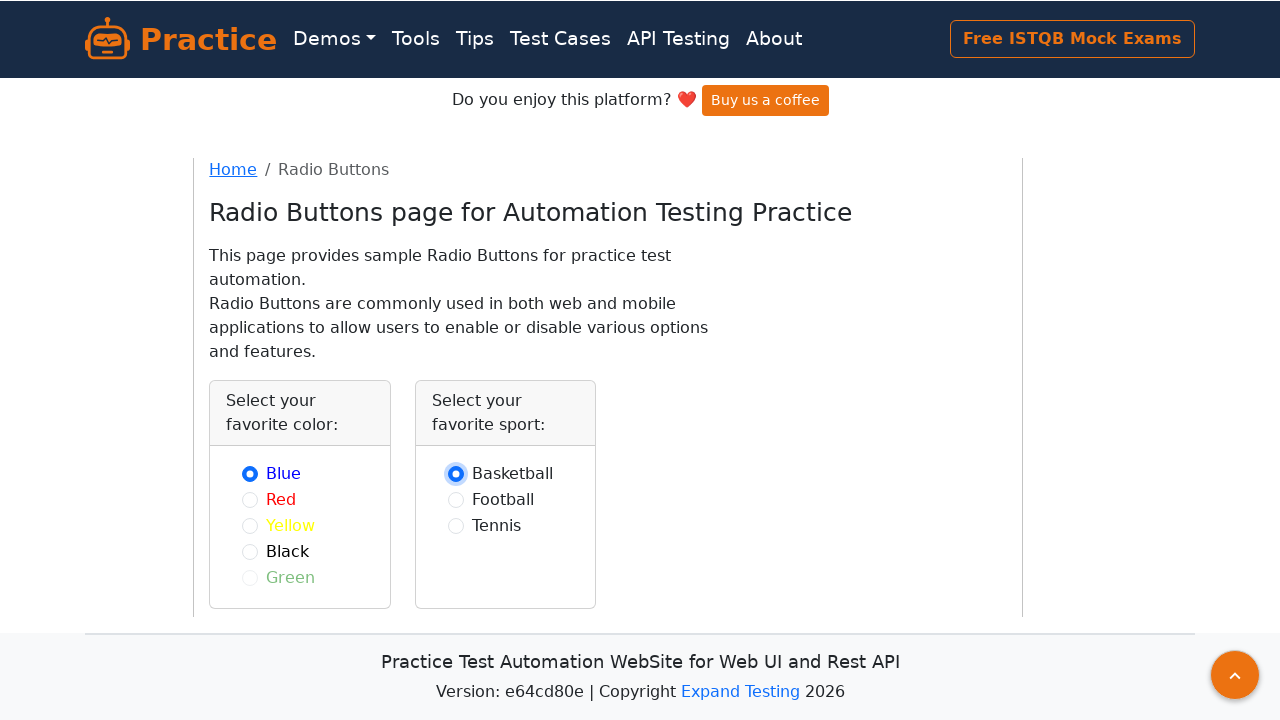